Demonstrates selecting multiple items in a jQuery UI selectable list by clicking and holding on each item

Starting URL: https://jqueryui.com/selectable/

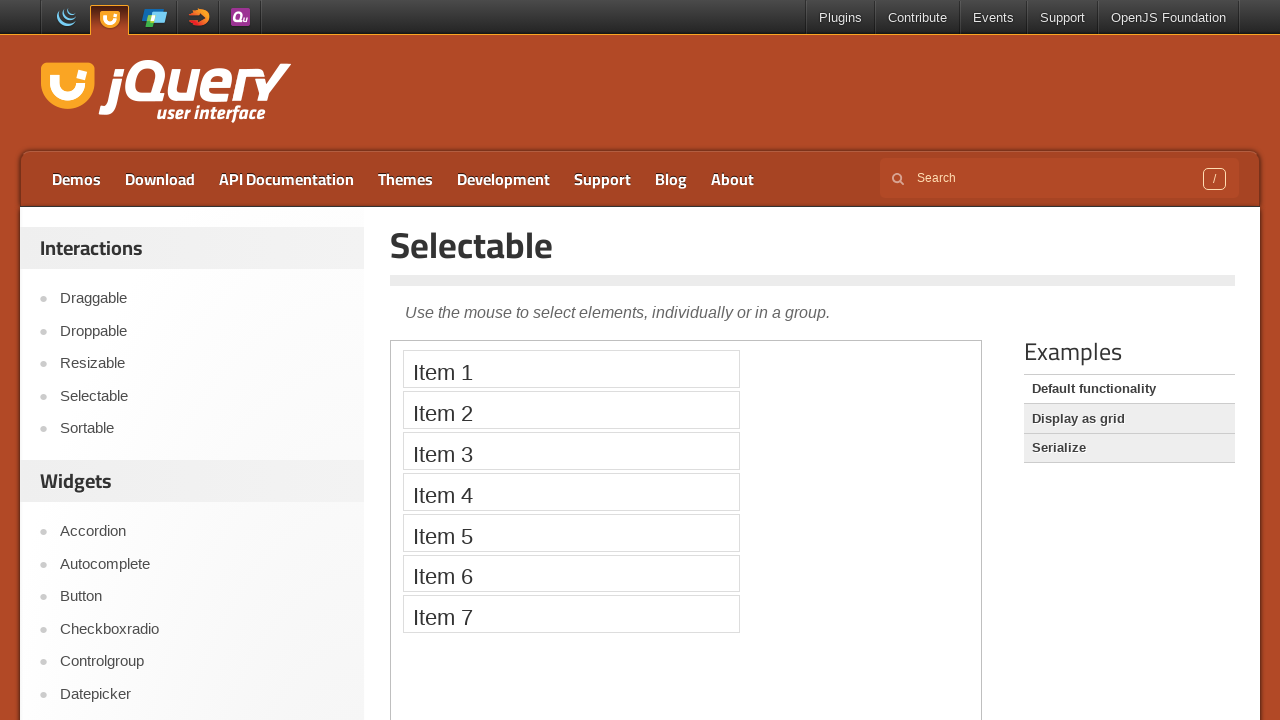

Located iframe containing selectable demo
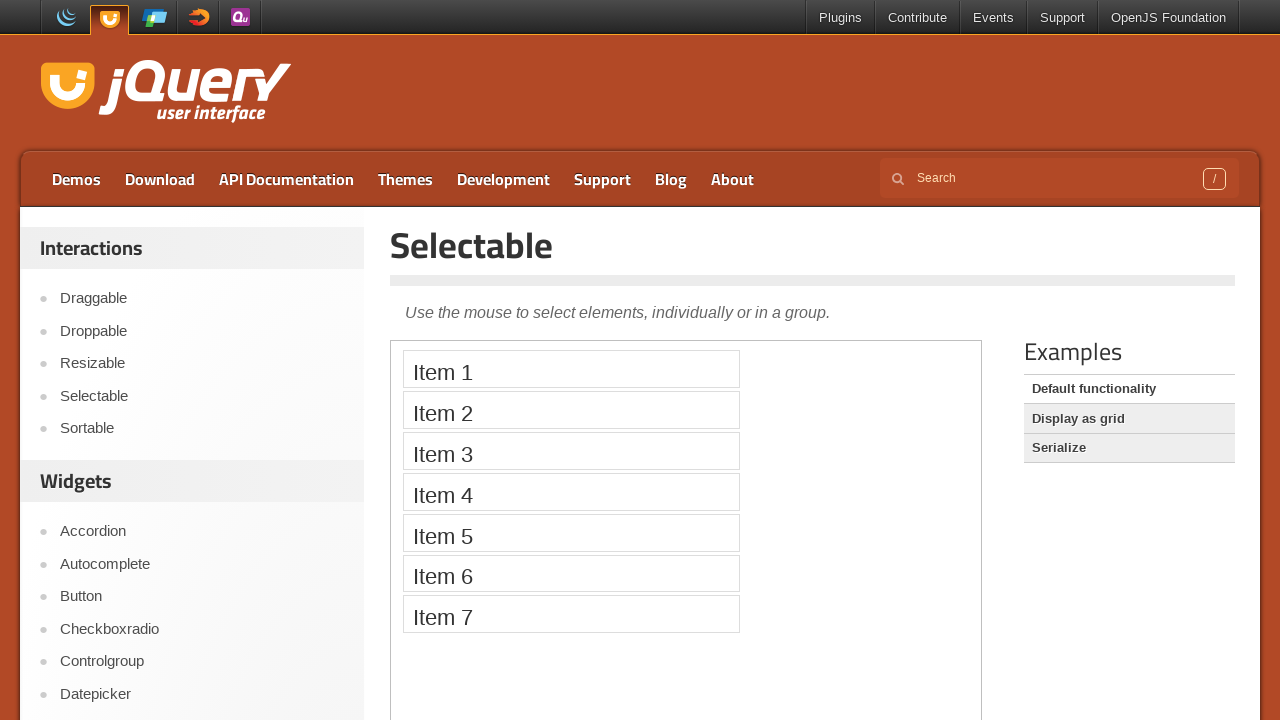

Located all selectable list items
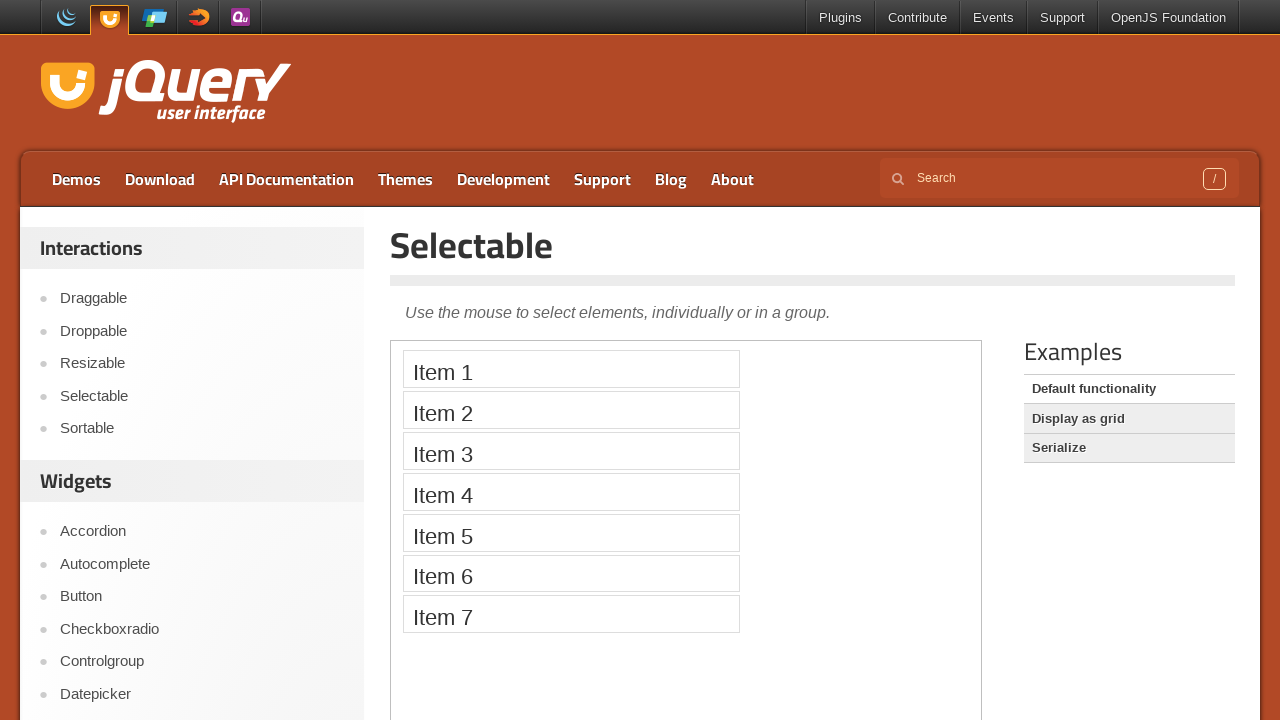

Counted 7 selectable items
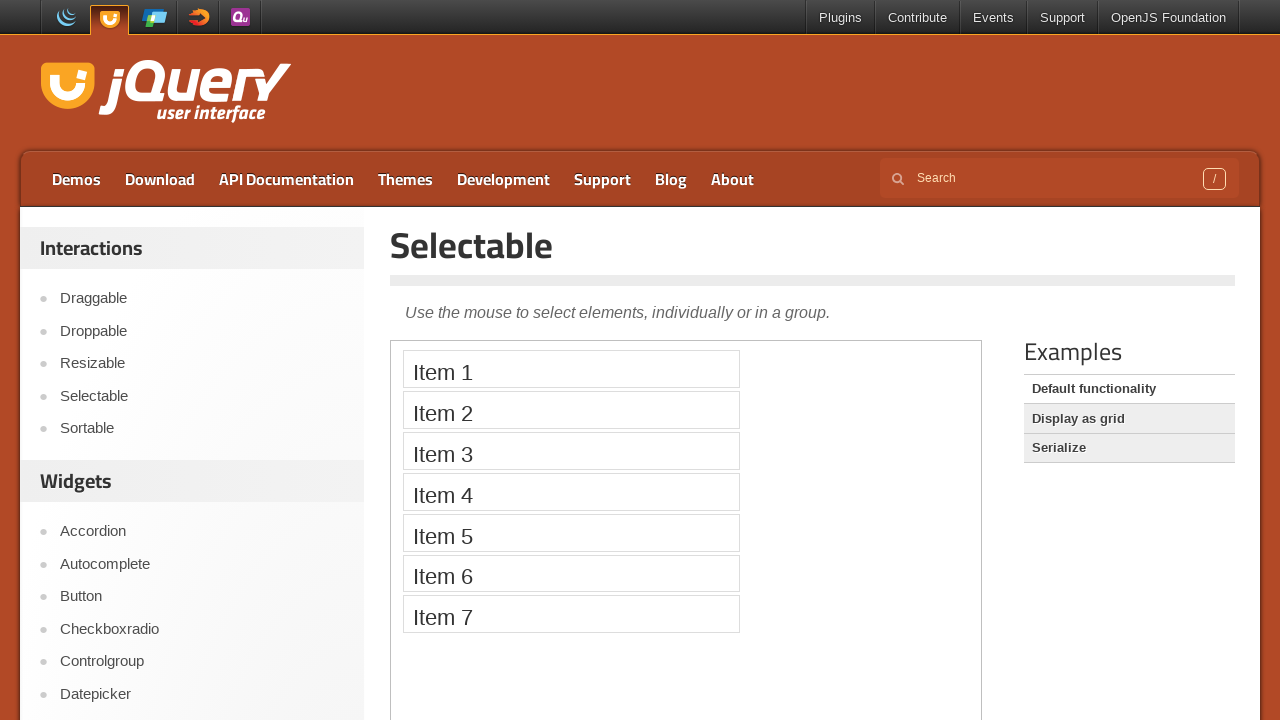

Located first selectable item
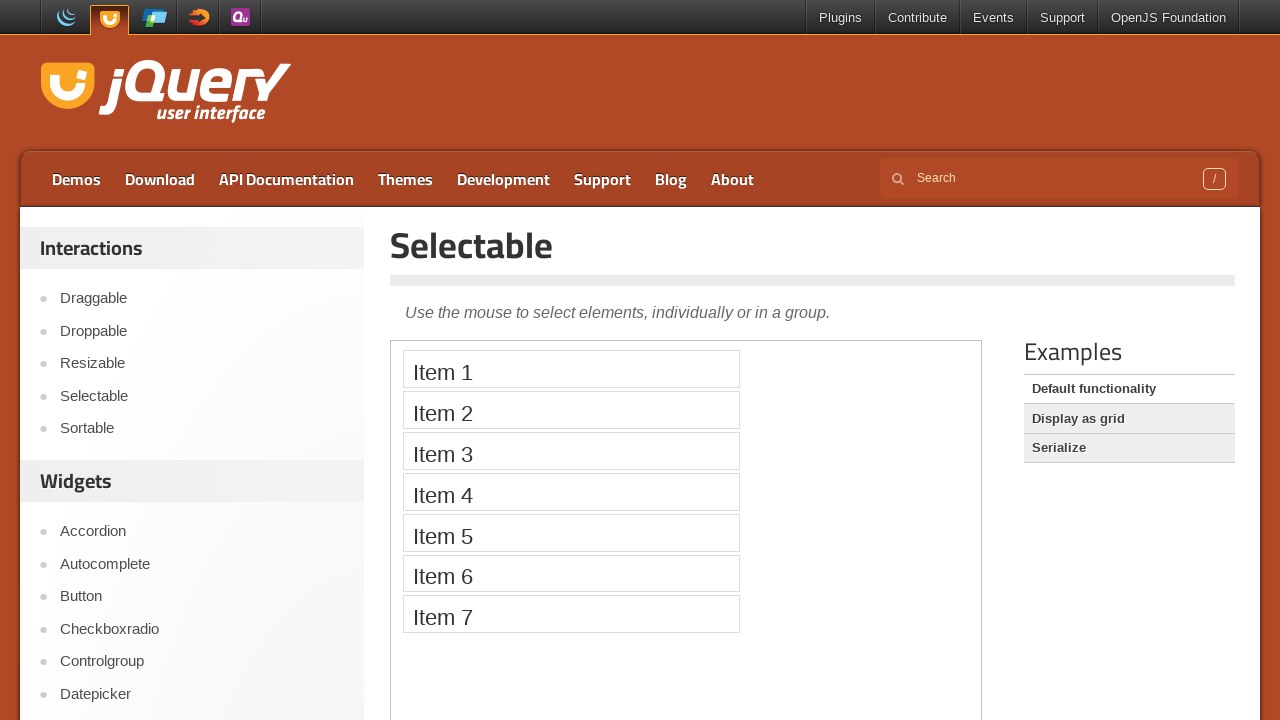

Located last selectable item (7th item)
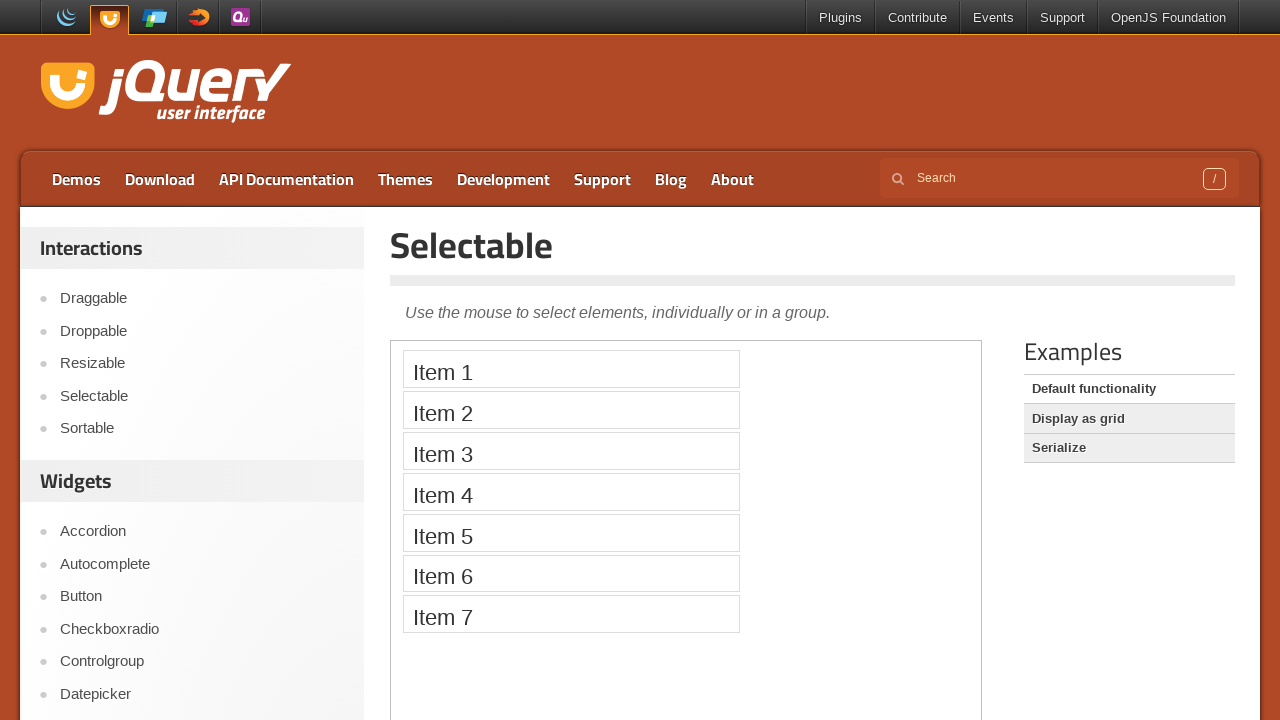

Dragged from first item to seventh item to select multiple items at (571, 614)
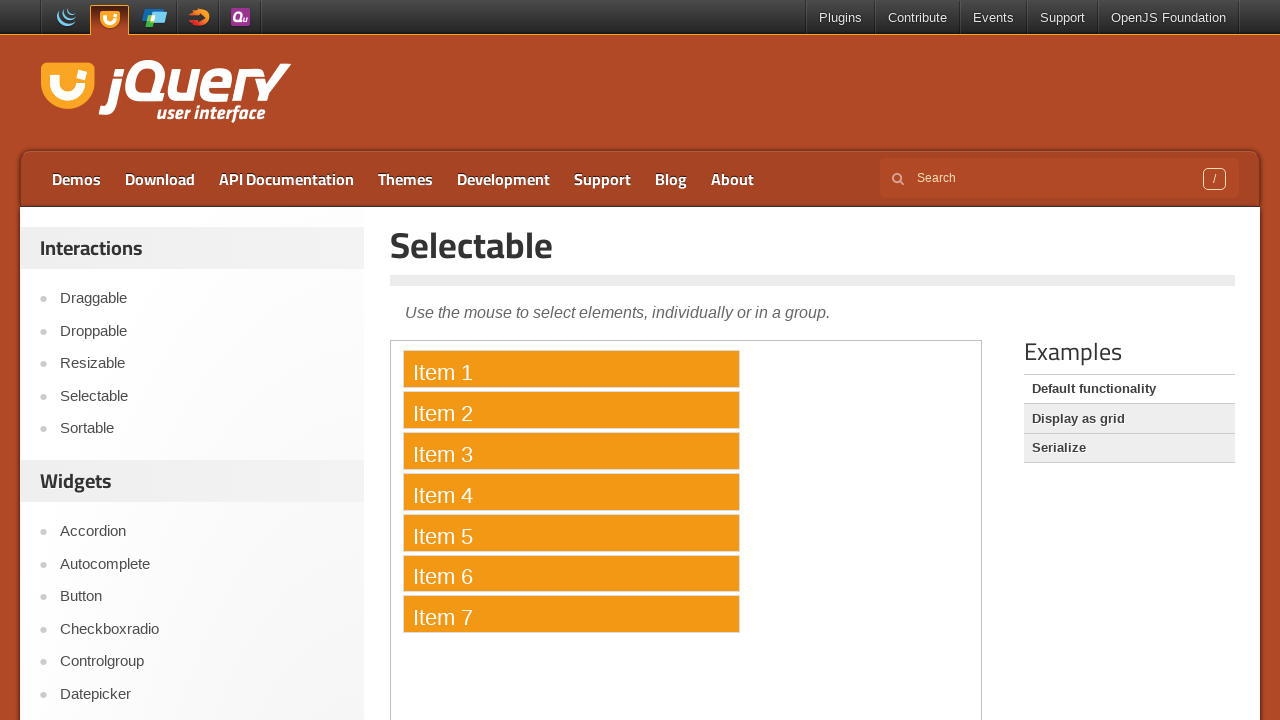

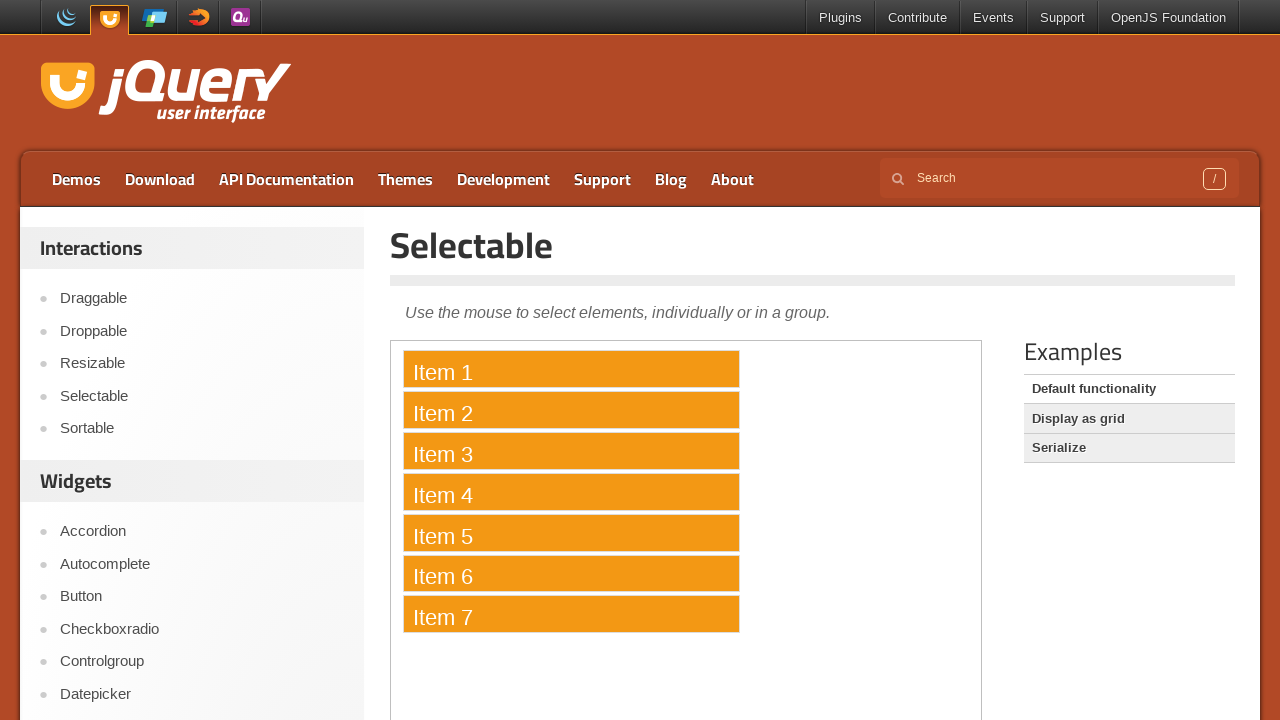